Selects a radio button option for password settings

Starting URL: https://qa-question.inkoop.io/?search=test

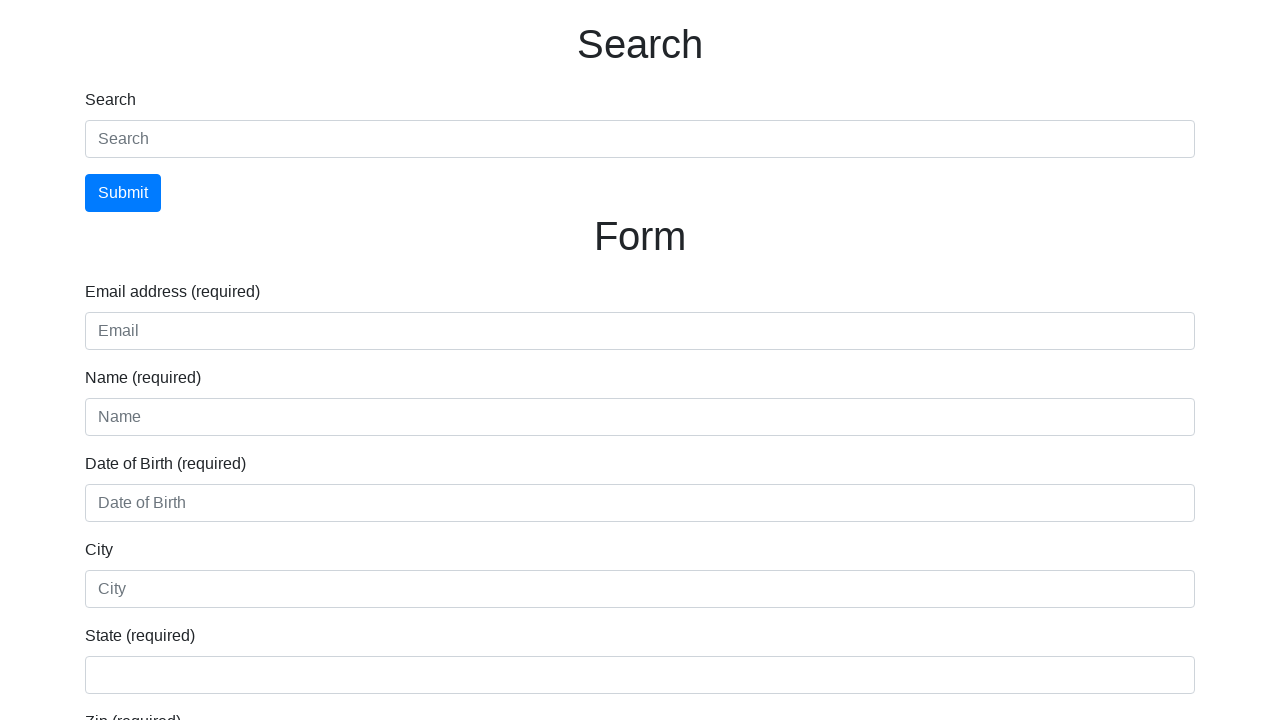

Navigated to qa-question.inkoop.io with search parameter
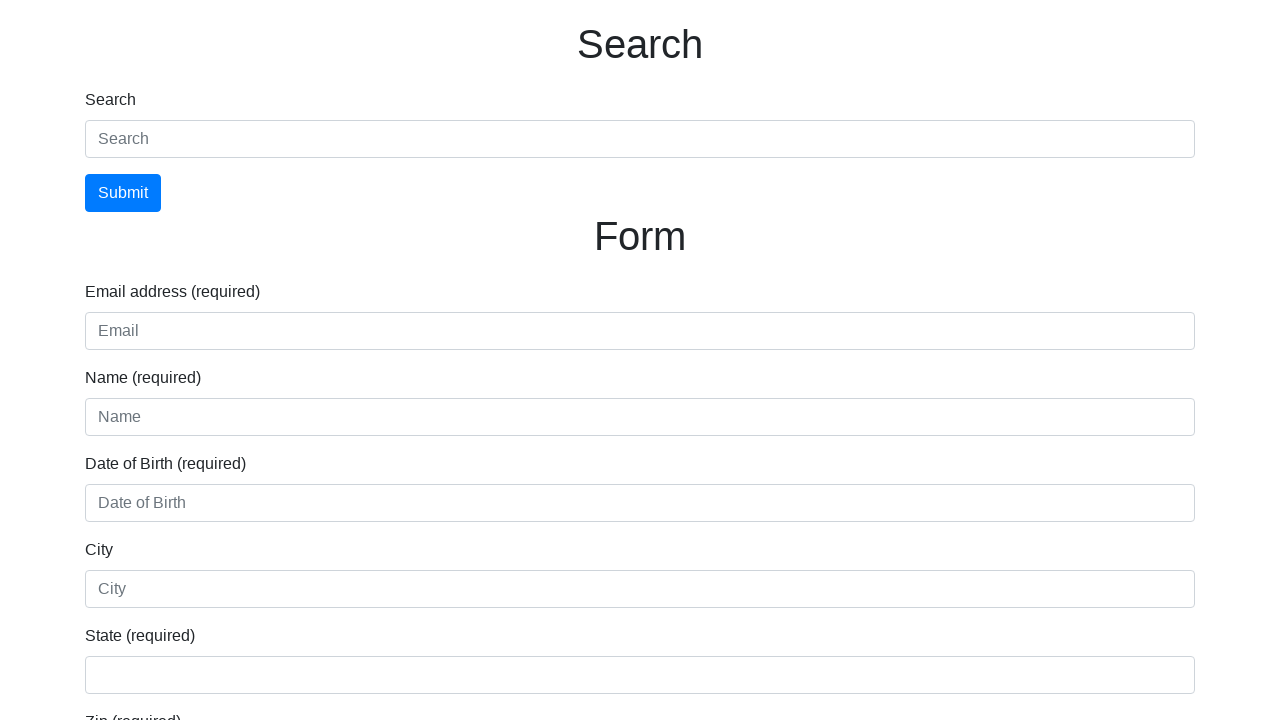

Selected radio button option for password settings at (112, 452) on #optionsRadios2
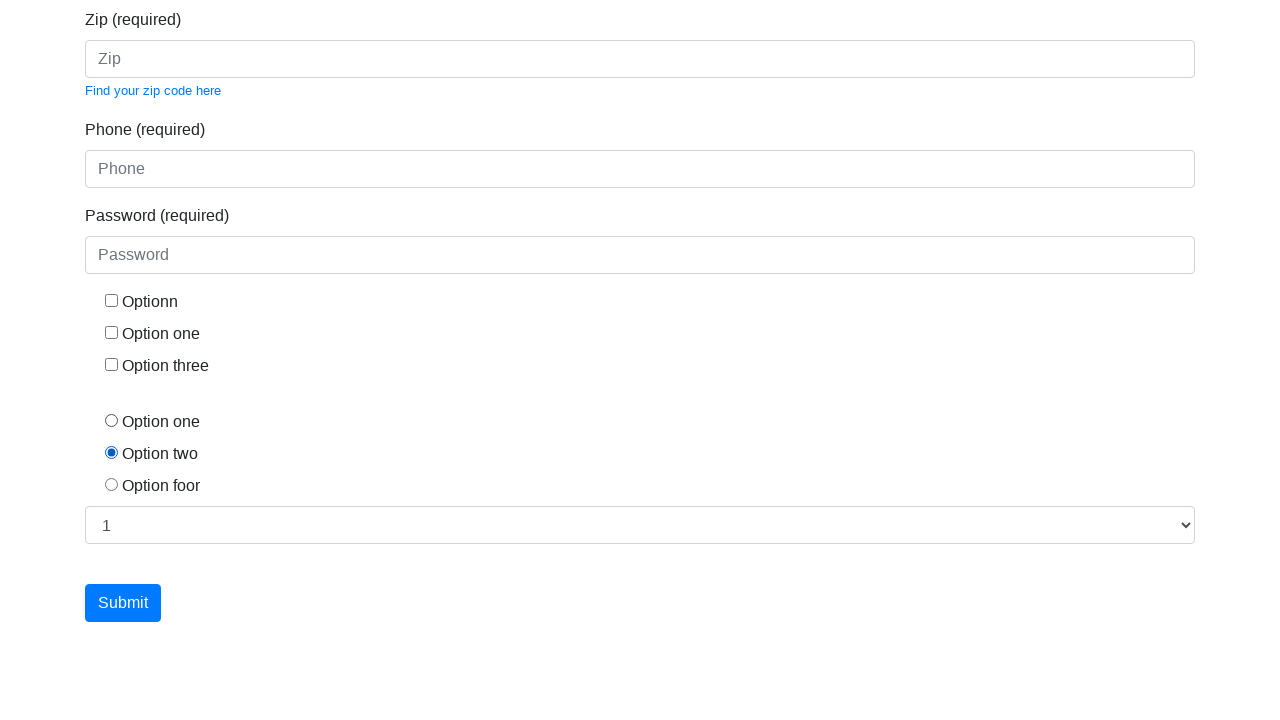

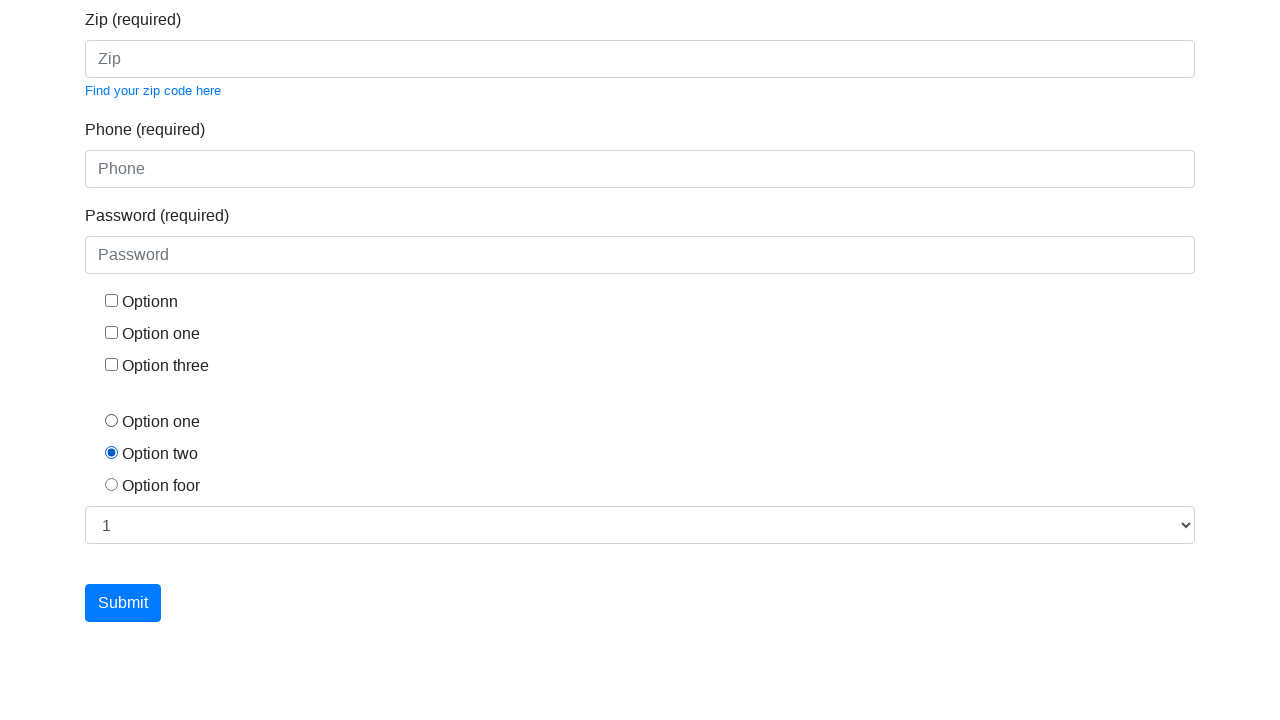